Tests filtering to display all items regardless of completion status

Starting URL: https://demo.playwright.dev/todomvc

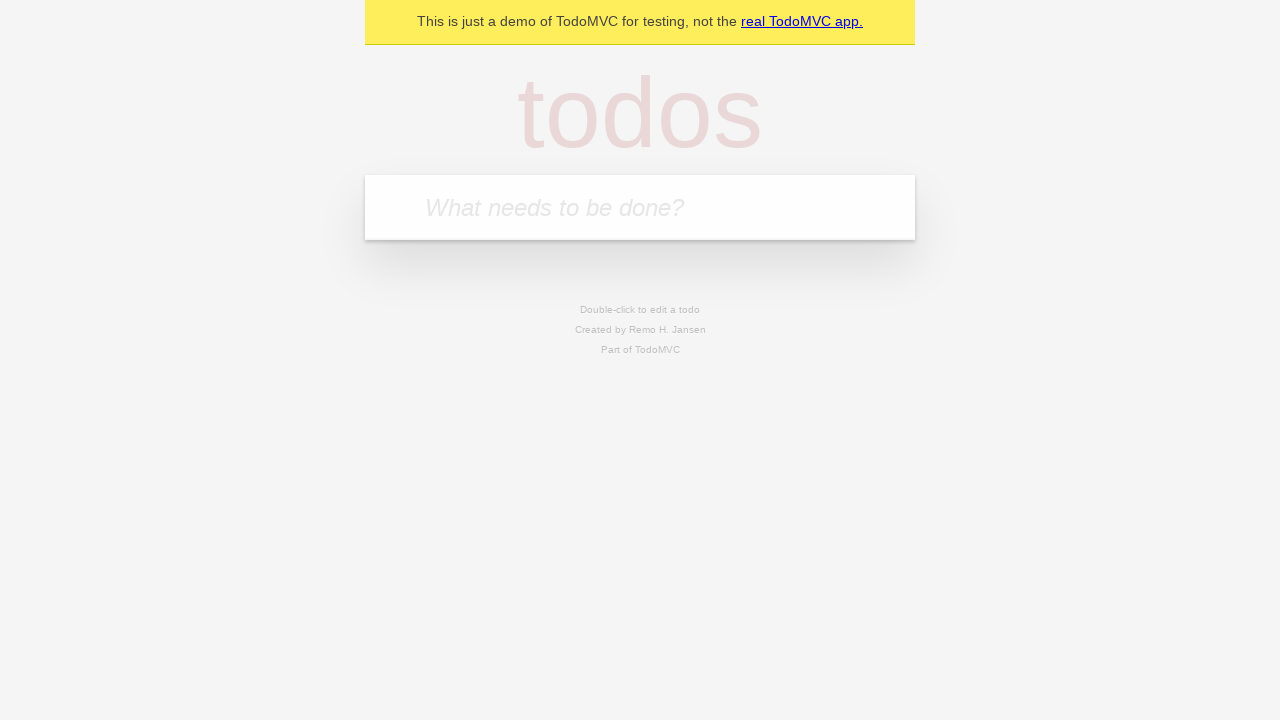

Filled todo input with 'buy some cheese' on internal:attr=[placeholder="What needs to be done?"i]
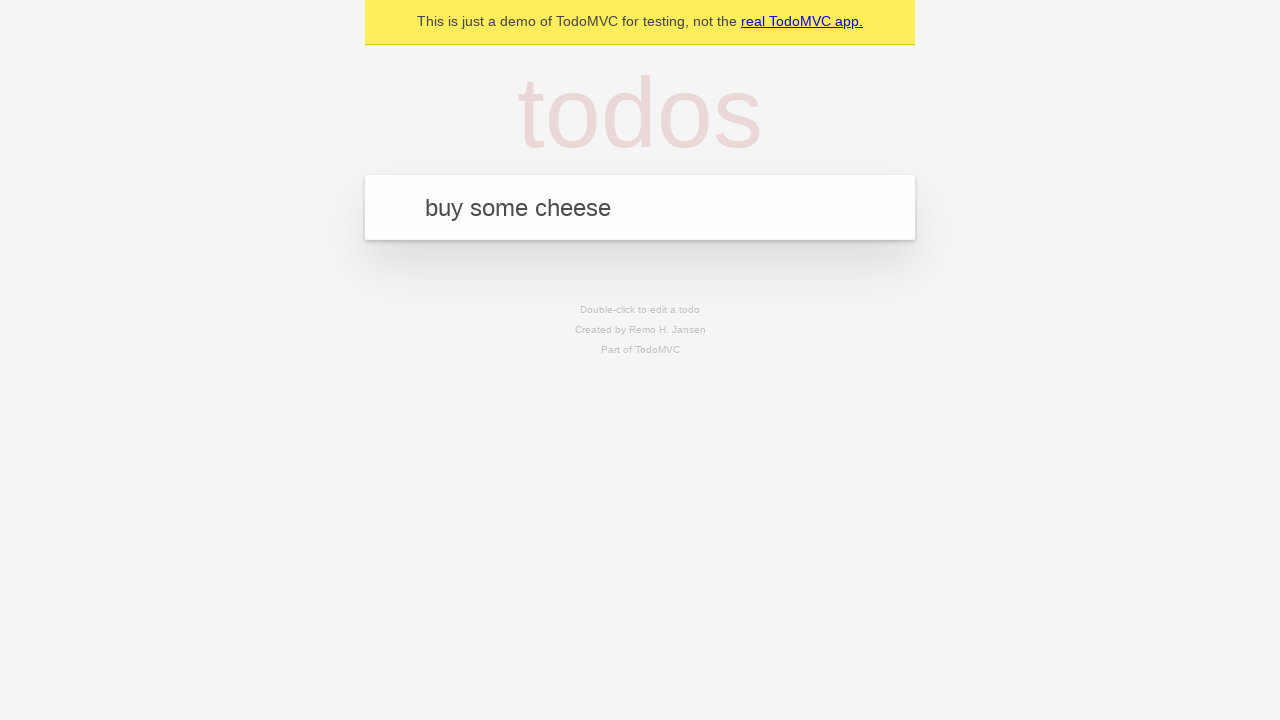

Pressed Enter to add first todo item on internal:attr=[placeholder="What needs to be done?"i]
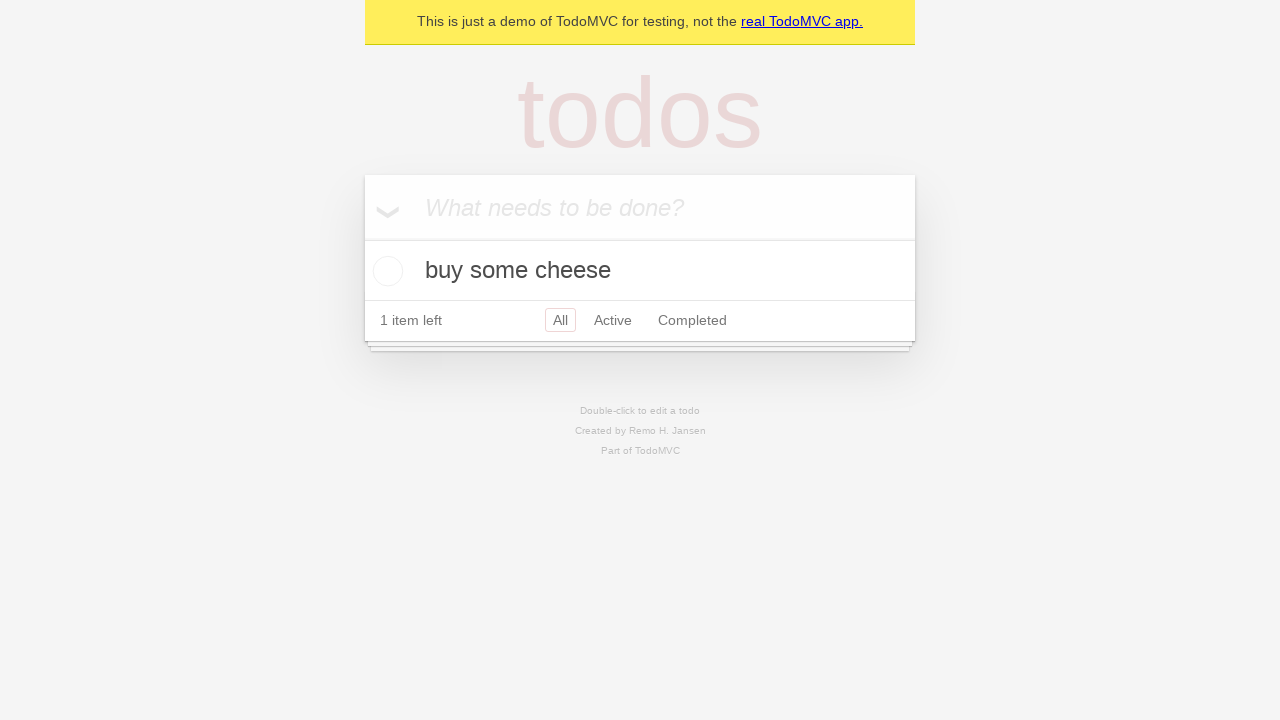

Filled todo input with 'feed the cat' on internal:attr=[placeholder="What needs to be done?"i]
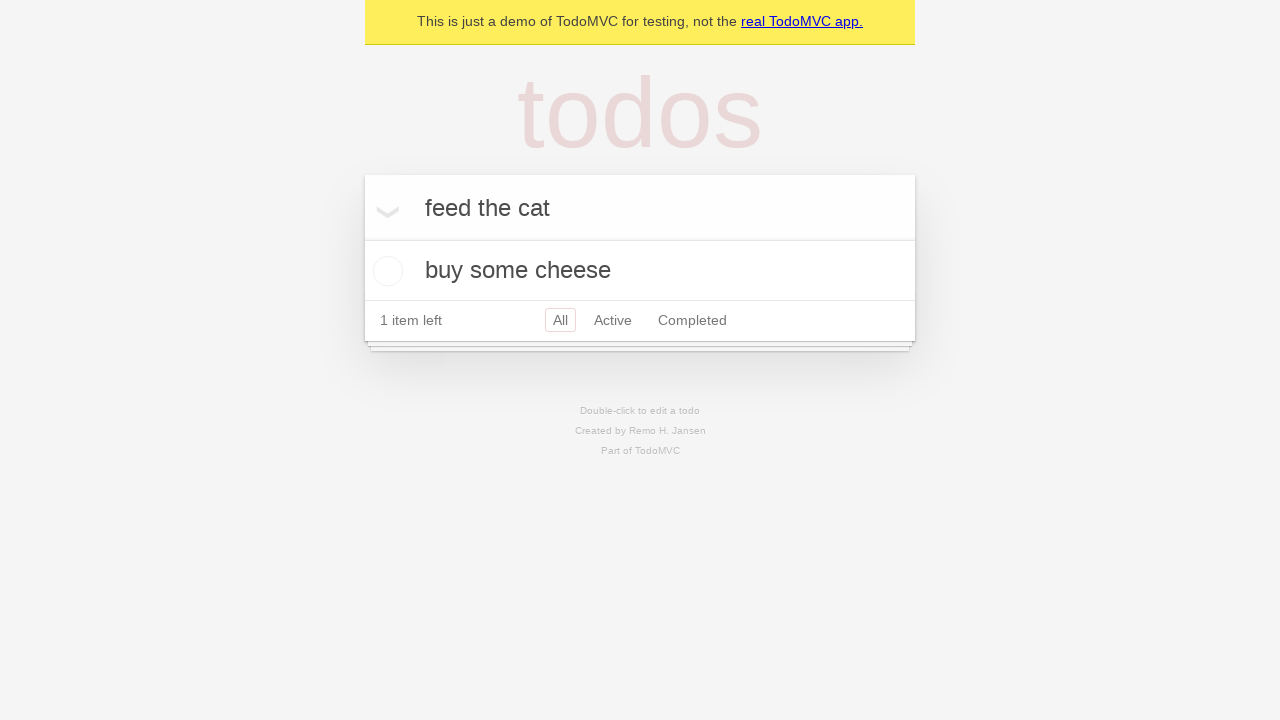

Pressed Enter to add second todo item on internal:attr=[placeholder="What needs to be done?"i]
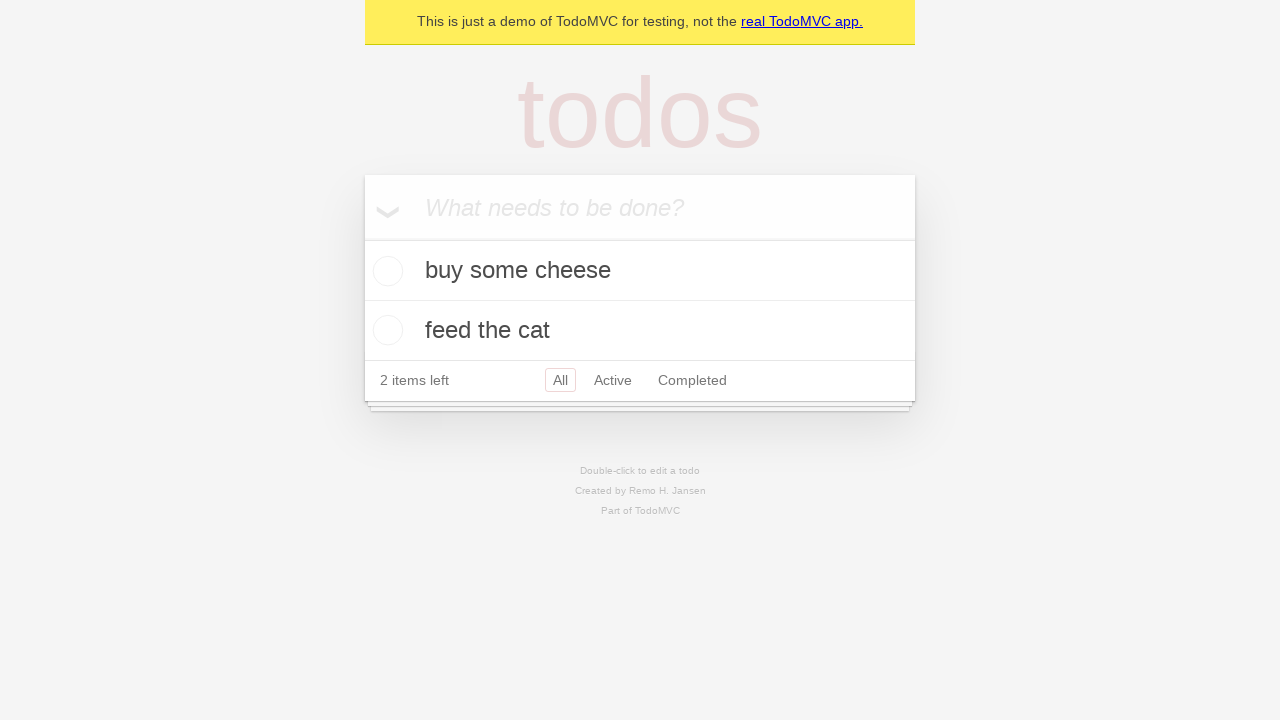

Filled todo input with 'book a doctors appointment' on internal:attr=[placeholder="What needs to be done?"i]
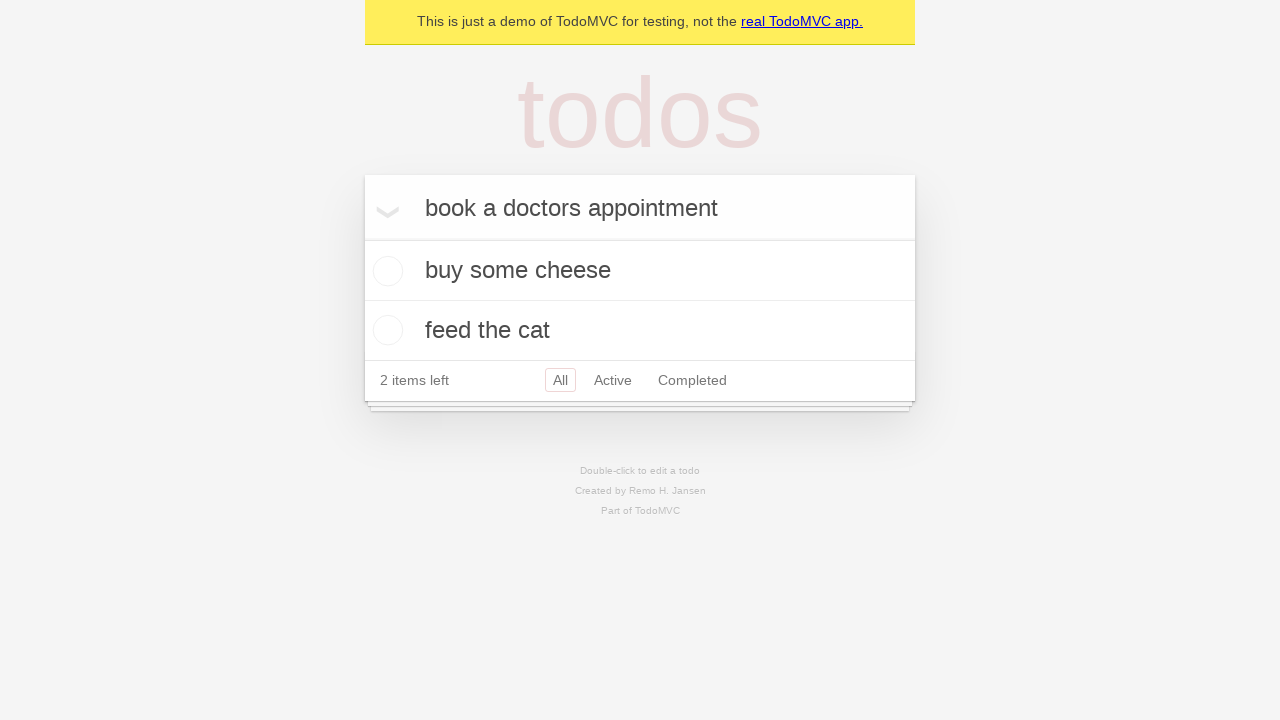

Pressed Enter to add third todo item on internal:attr=[placeholder="What needs to be done?"i]
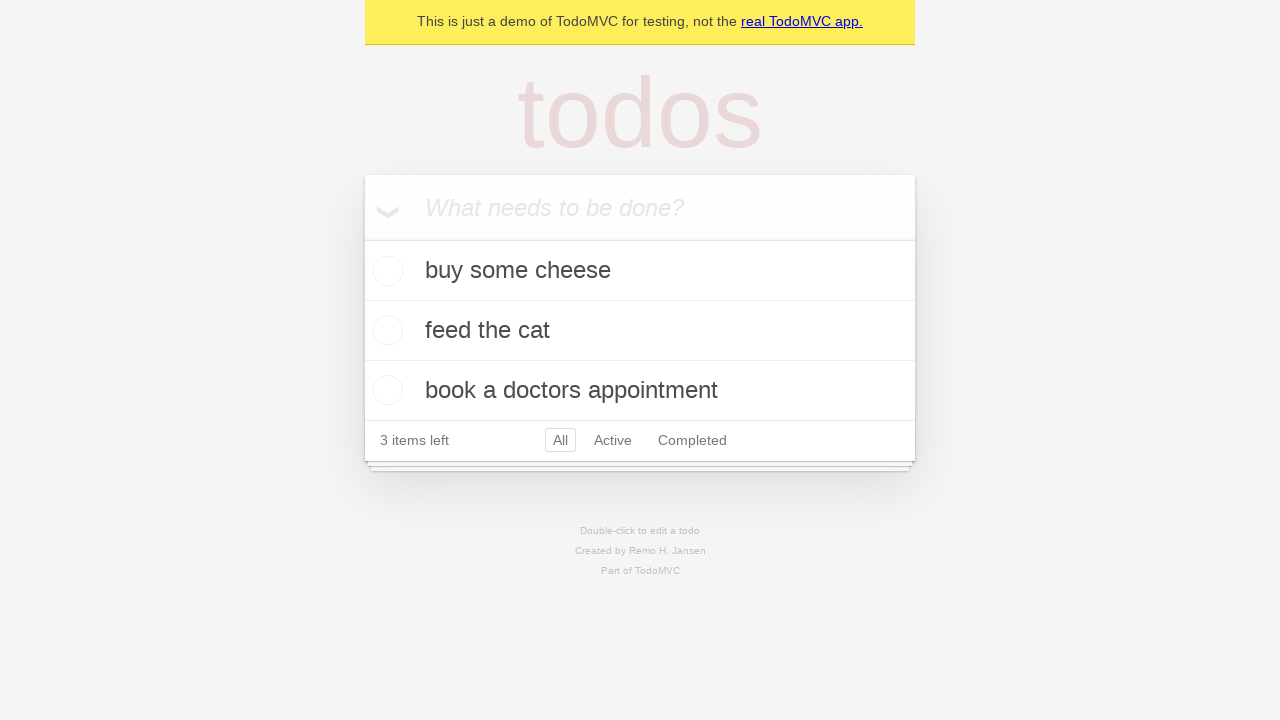

Checked the second todo item to mark it as completed at (385, 330) on internal:testid=[data-testid="todo-item"s] >> nth=1 >> internal:role=checkbox
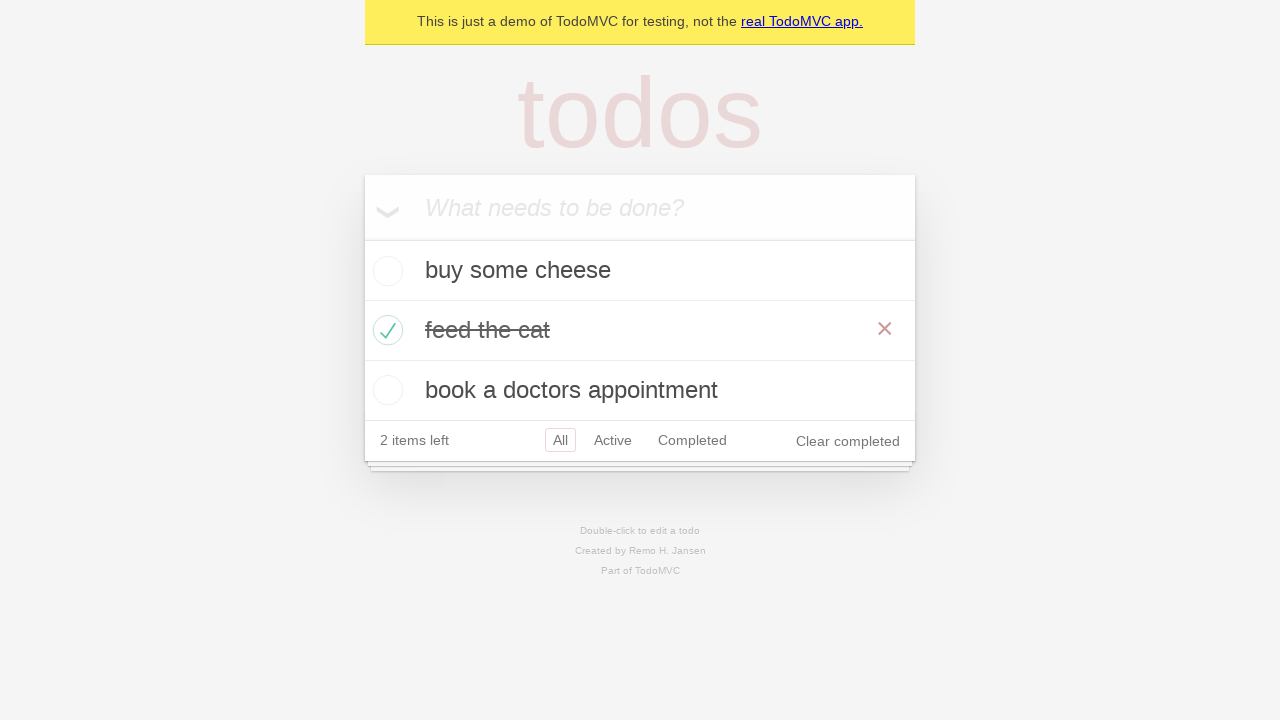

Clicked 'Active' filter link to show only active items at (613, 440) on internal:role=link[name="Active"i]
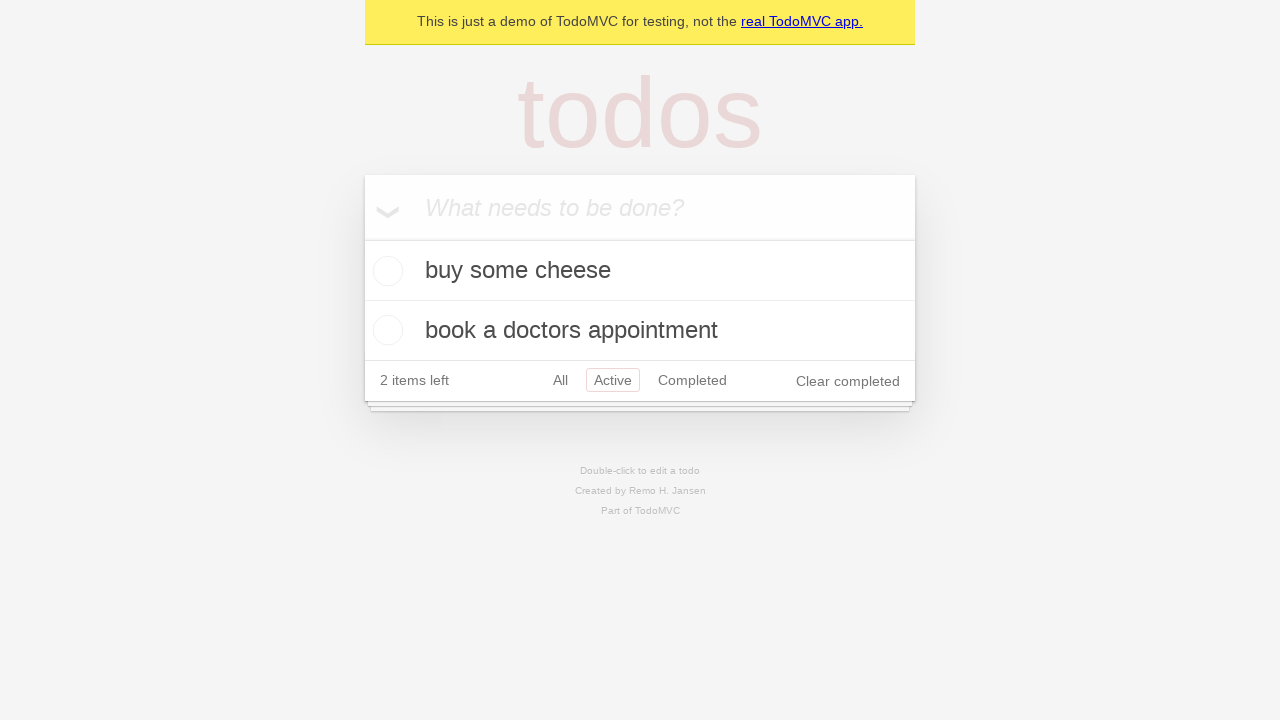

Clicked 'Completed' filter link to show only completed items at (692, 380) on internal:role=link[name="Completed"i]
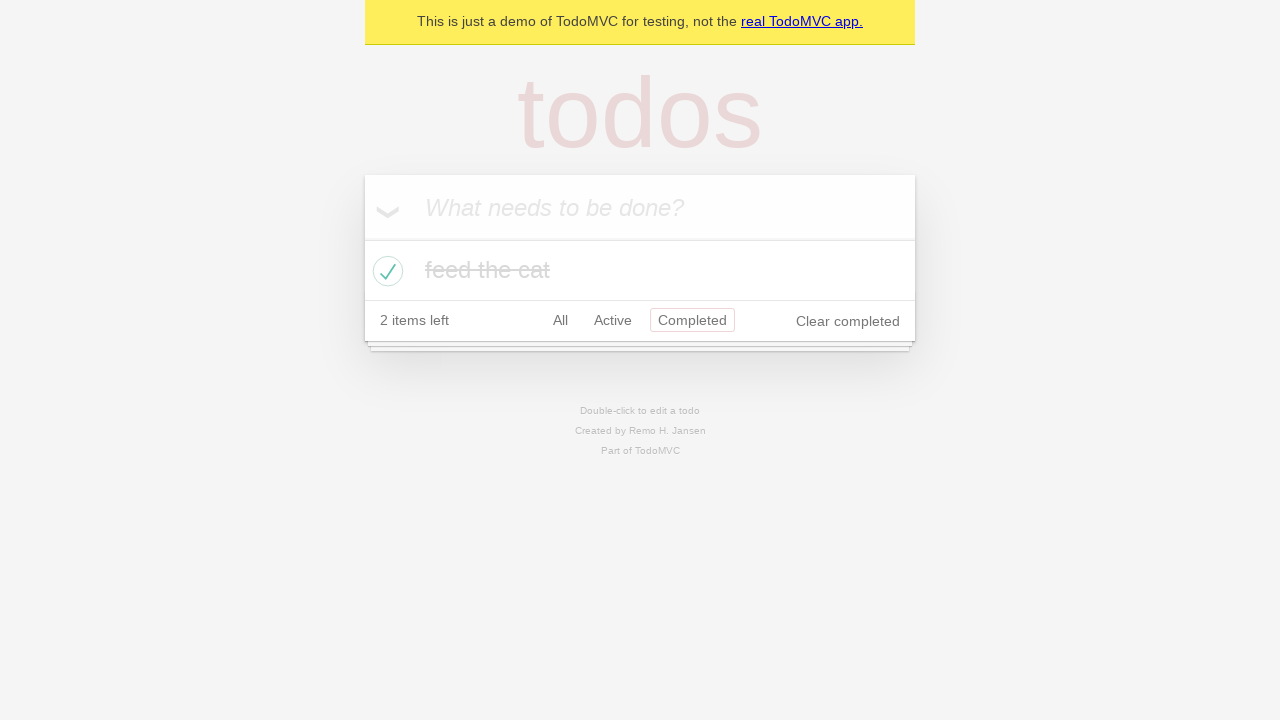

Clicked 'All' filter link to display all items at (560, 320) on internal:role=link[name="All"i]
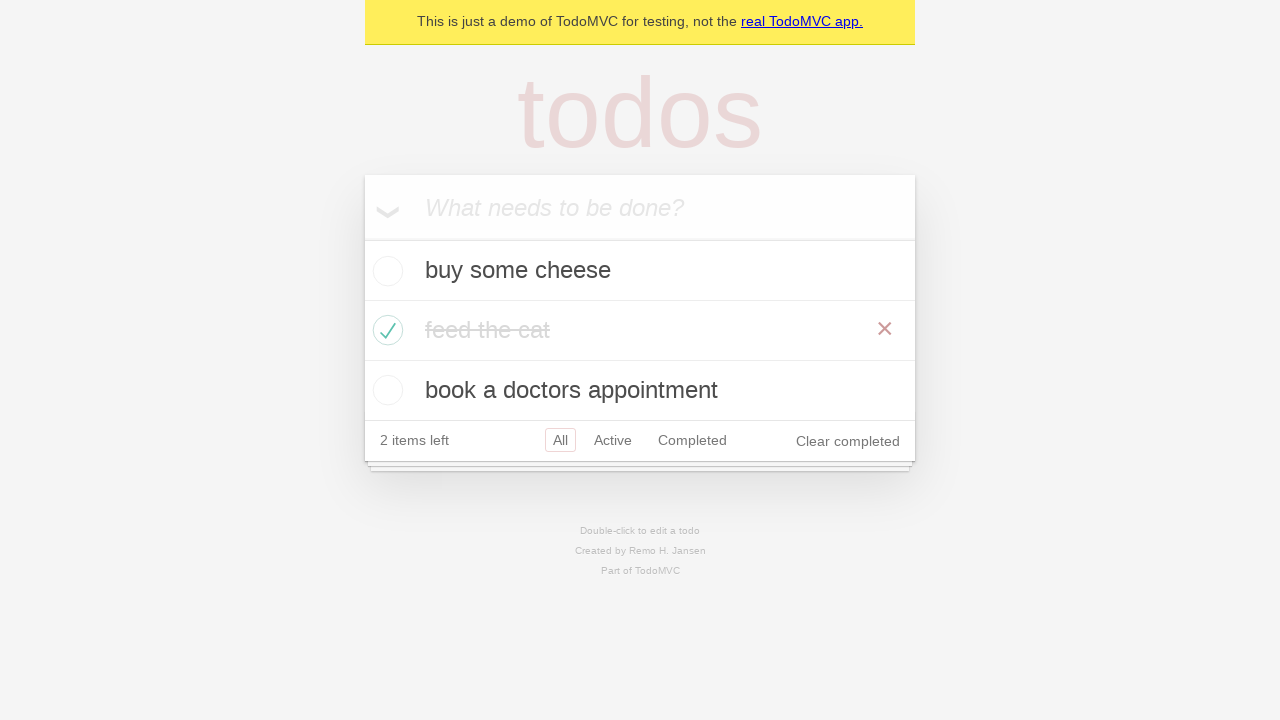

Verified that all 3 todo items are displayed in the 'All' view
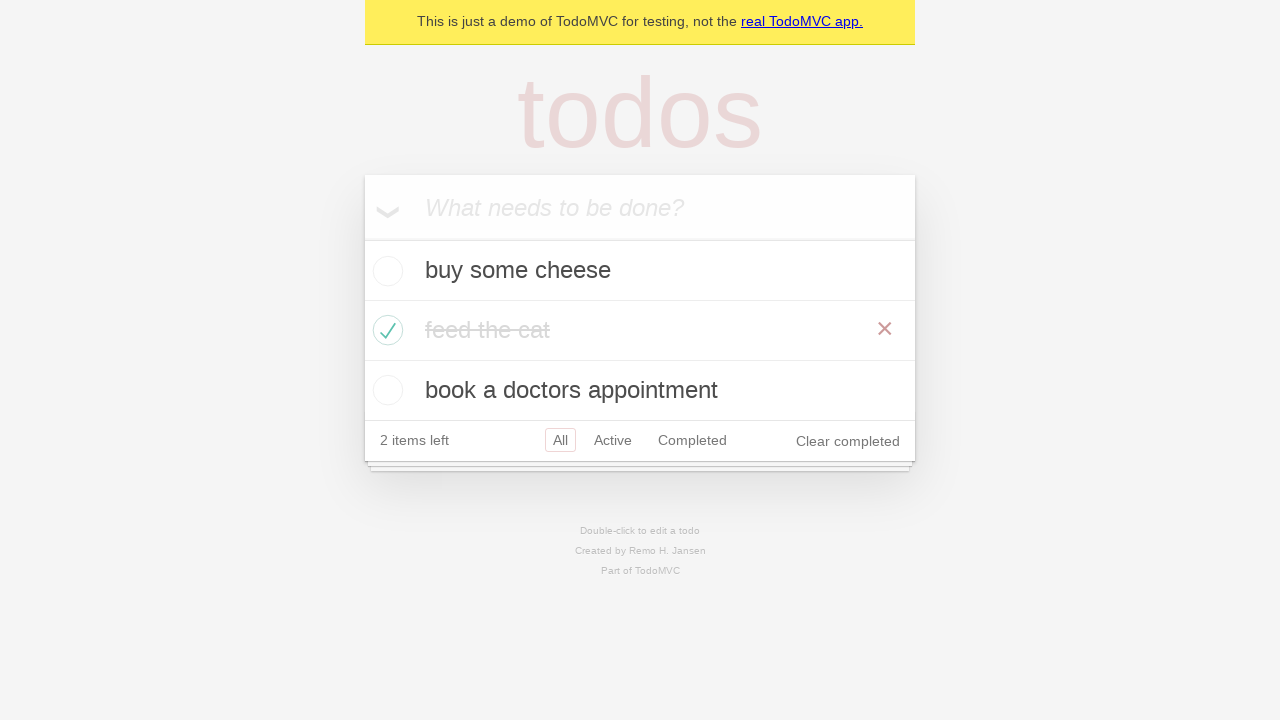

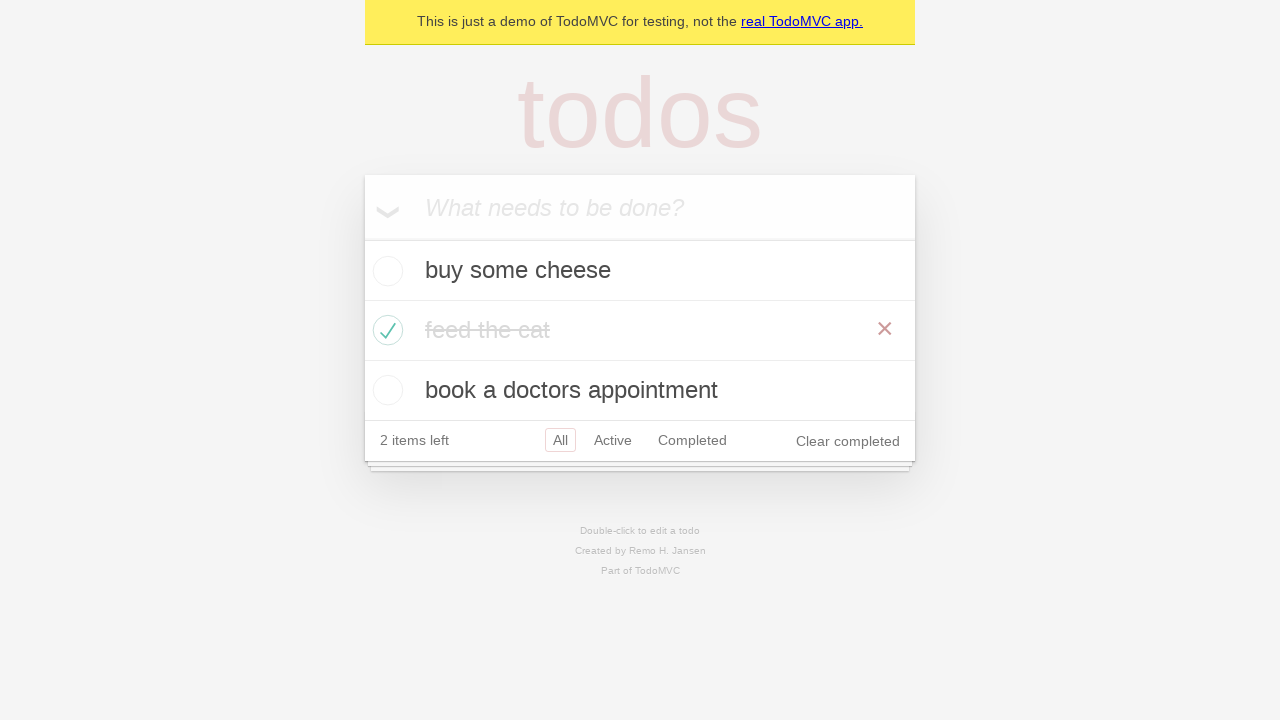